Tests that new todo items are appended to the bottom of the list and counter displays correctly

Starting URL: https://demo.playwright.dev/todomvc

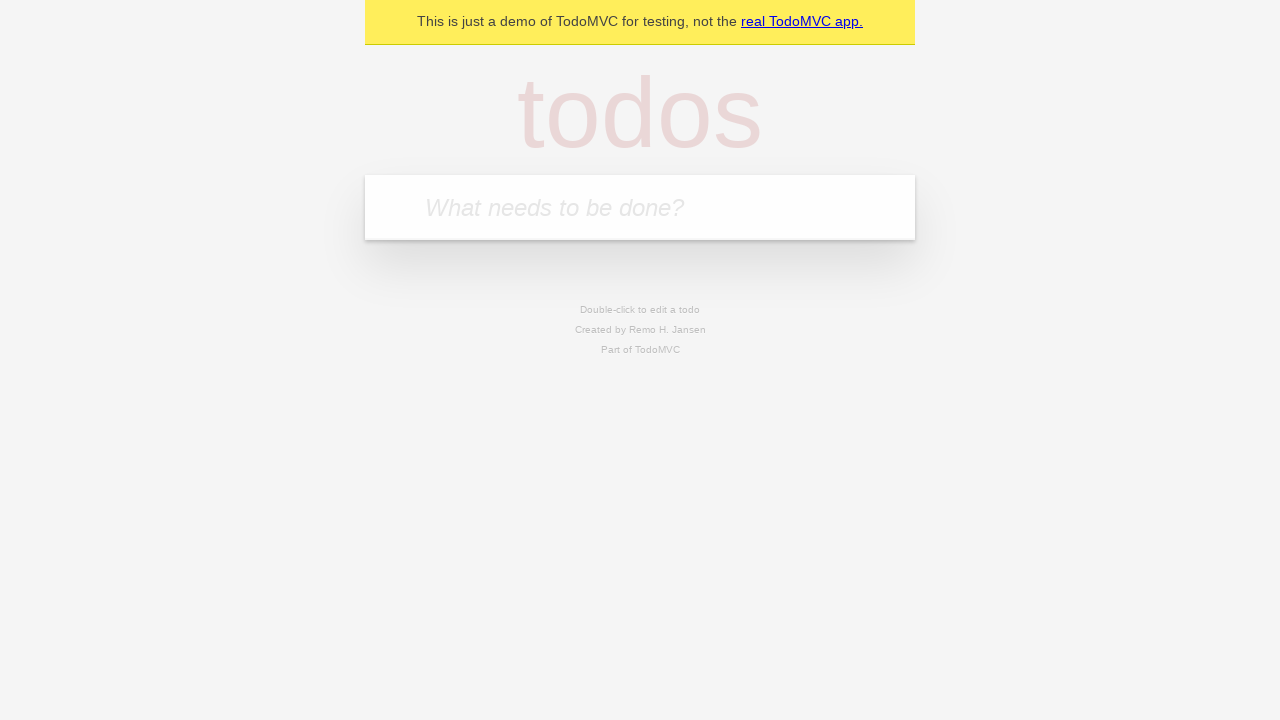

Filled new todo field with 'buy some cheese' on .new-todo
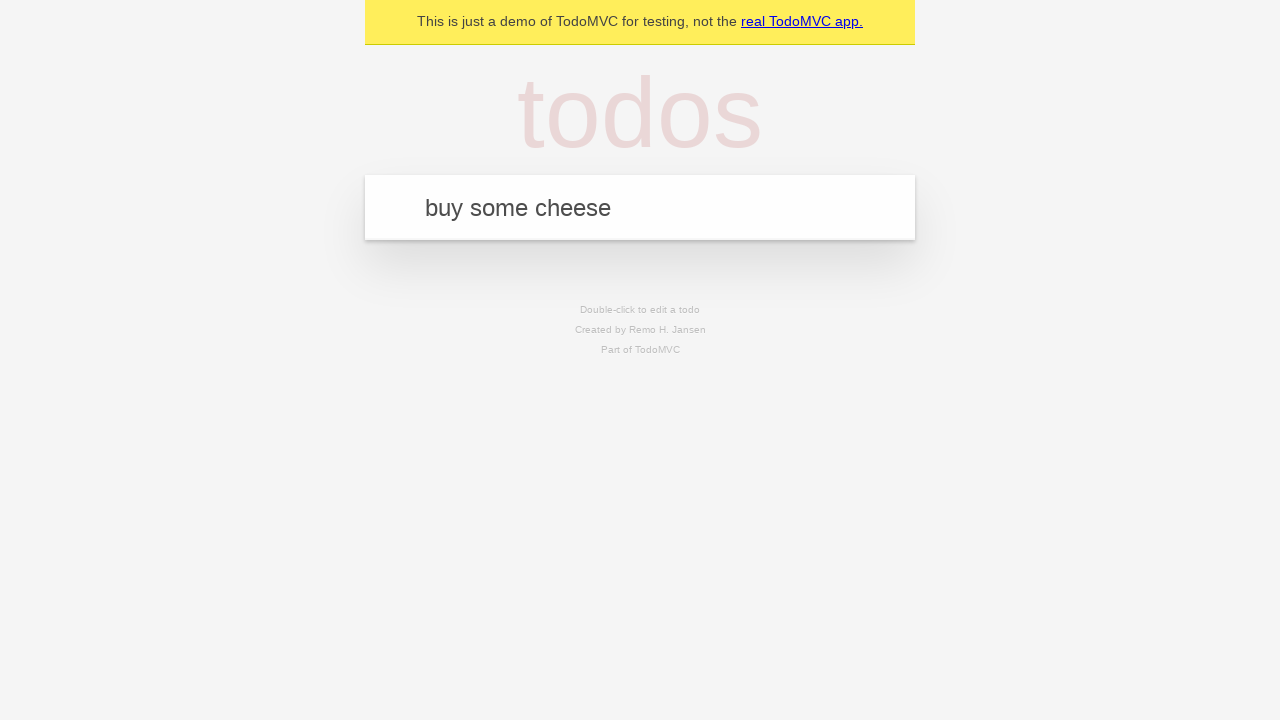

Pressed Enter to add first todo item on .new-todo
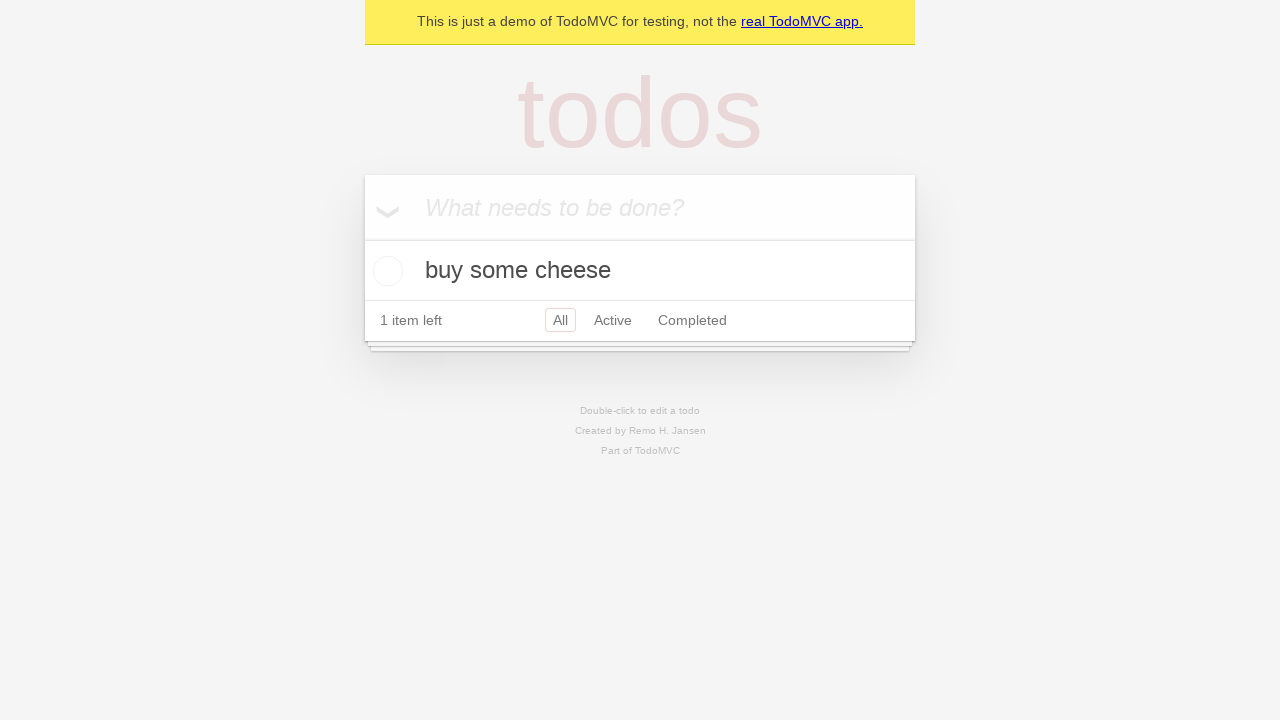

Filled new todo field with 'feed the cat' on .new-todo
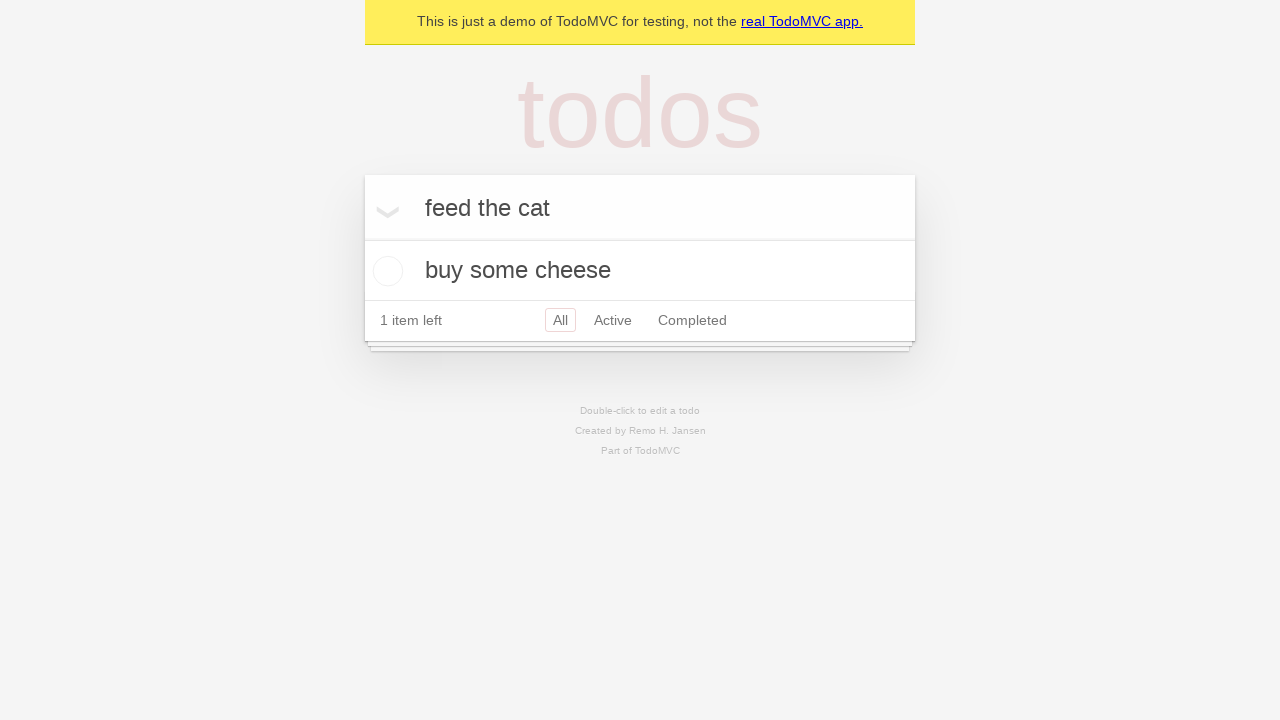

Pressed Enter to add second todo item on .new-todo
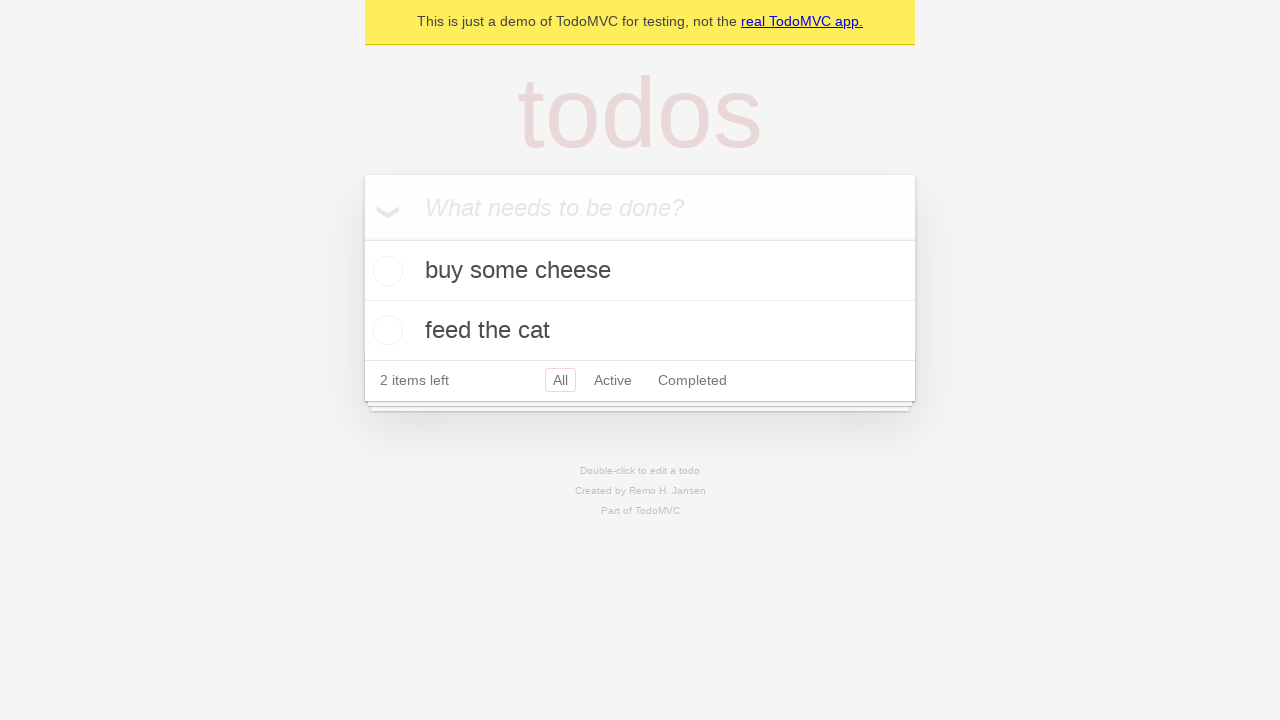

Filled new todo field with 'book a doctors appointment' on .new-todo
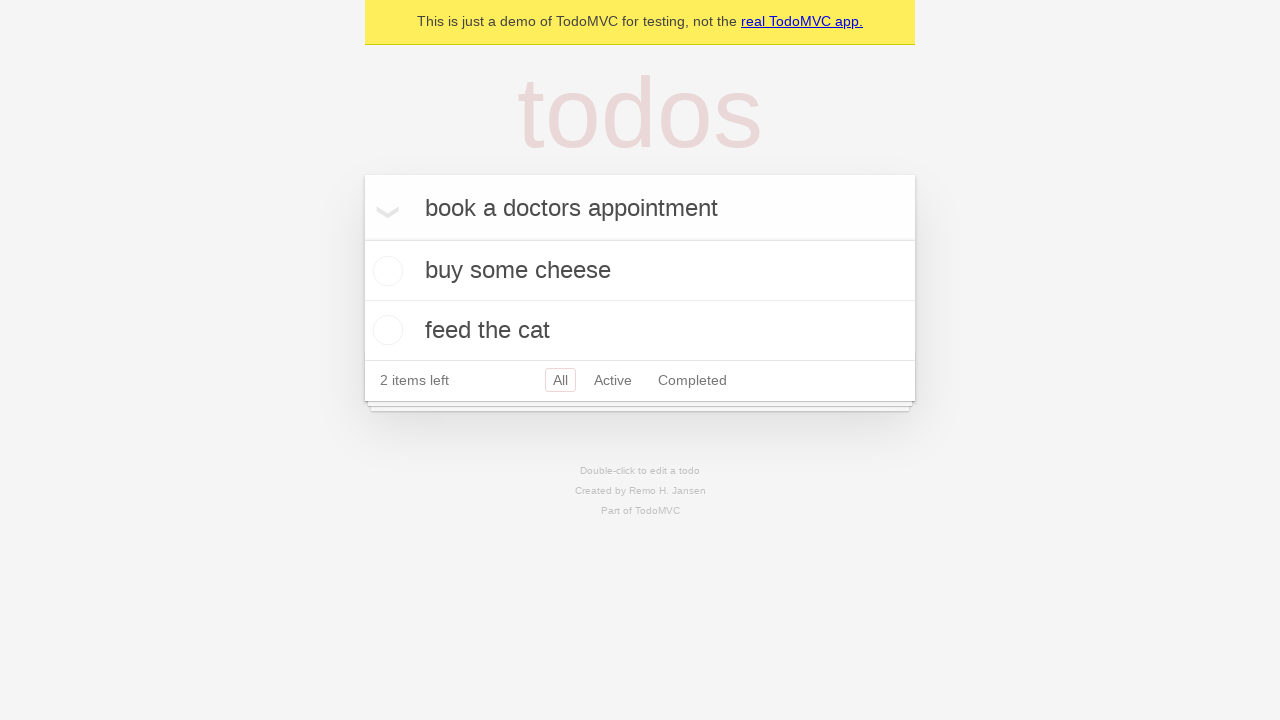

Pressed Enter to add third todo item on .new-todo
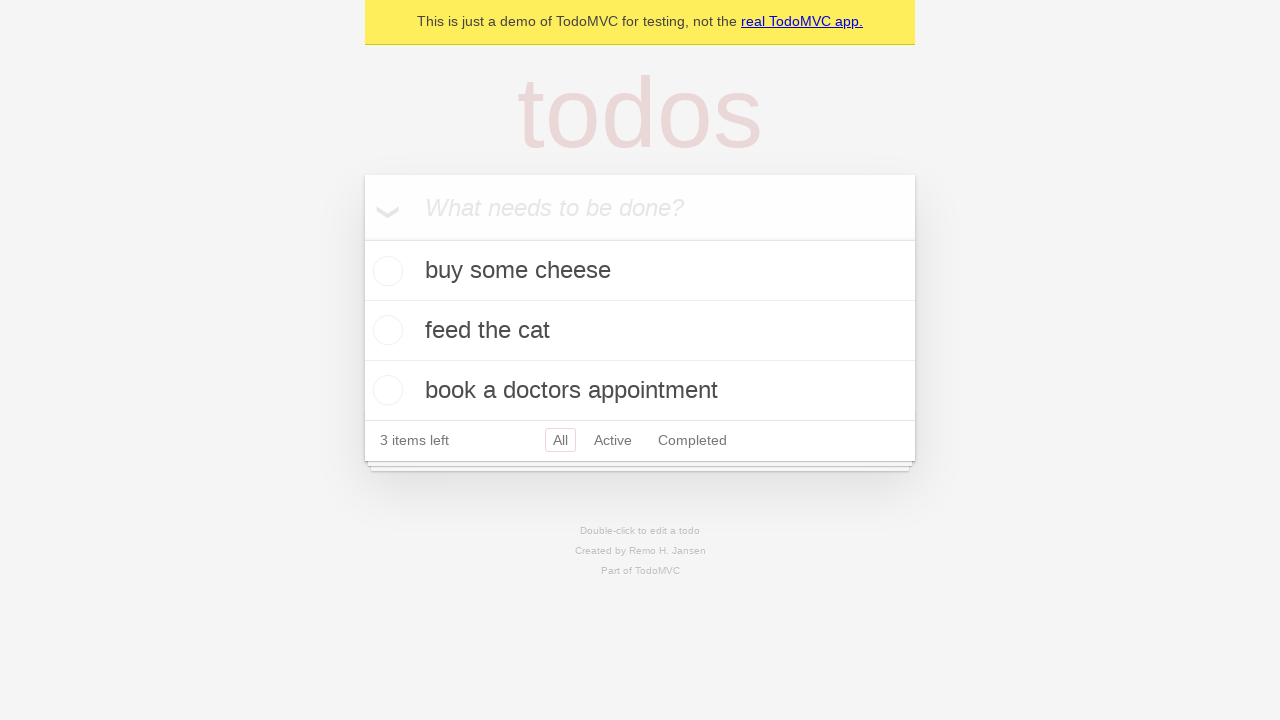

Todo counter element loaded showing 3 items
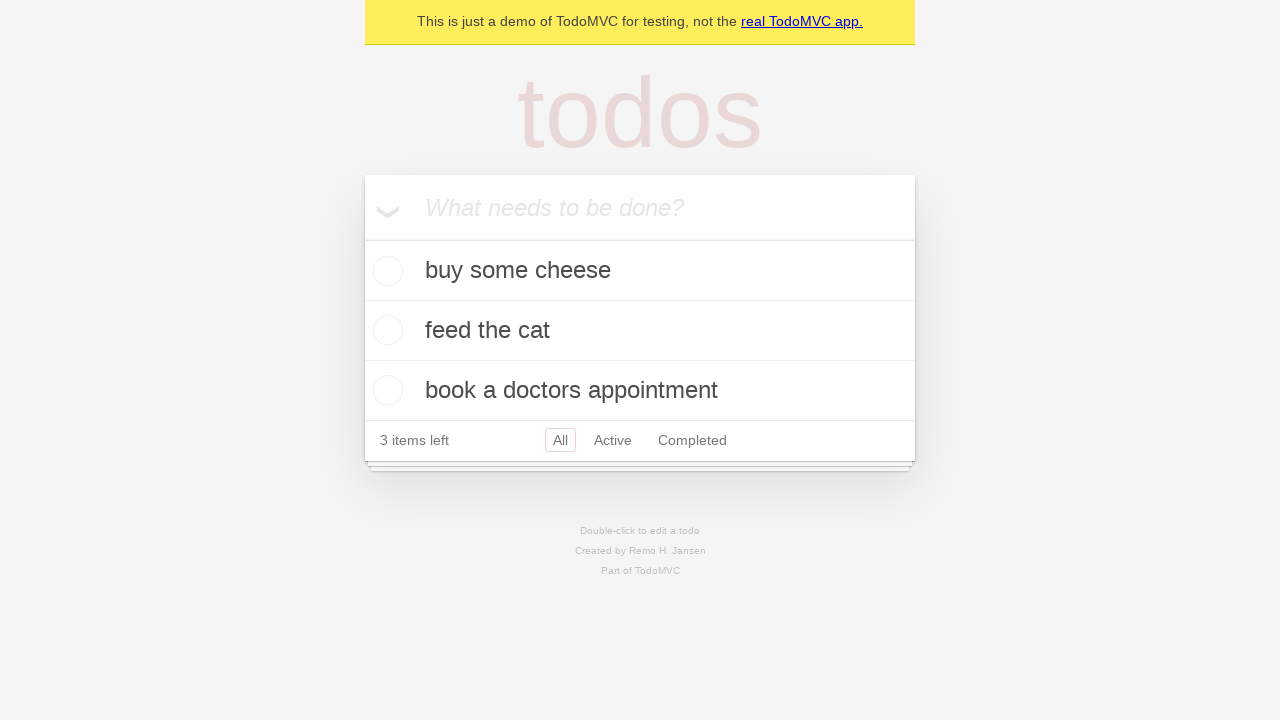

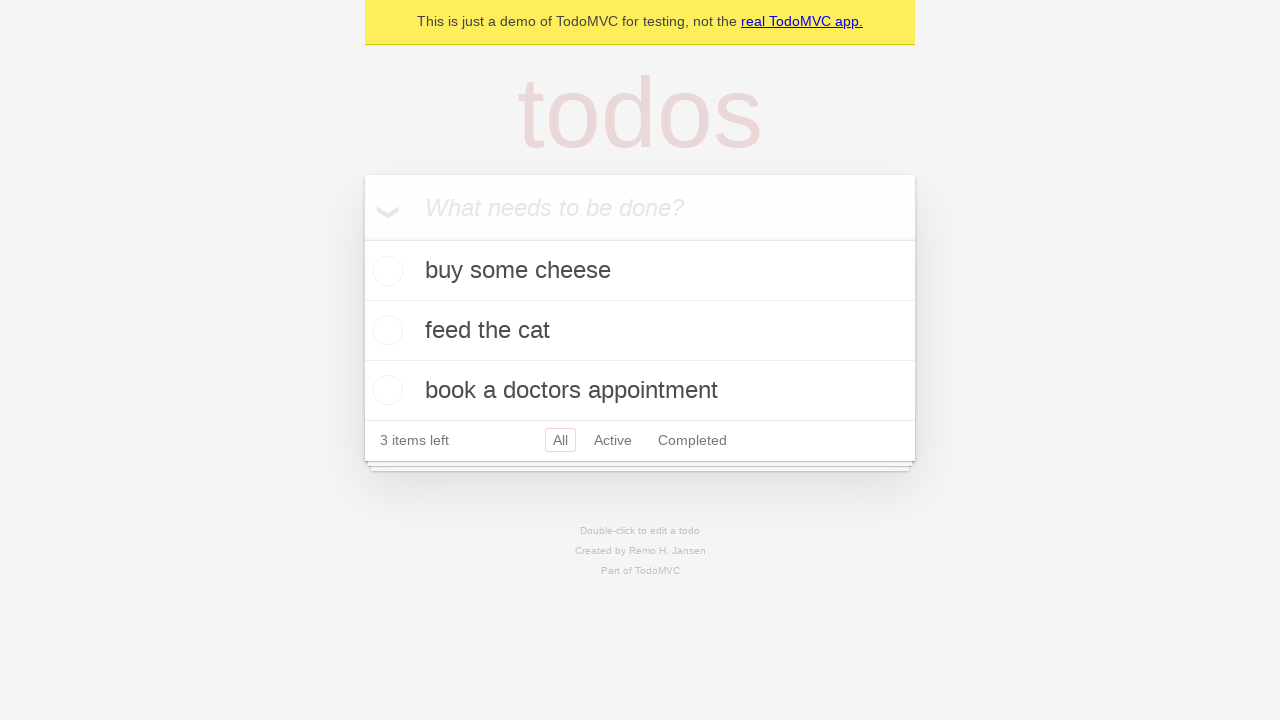